Tests radio button functionality by iterating through all radio buttons, clicking enabled ones, and verifying they become selected.

Starting URL: https://qa-practice.netlify.app/radiobuttons

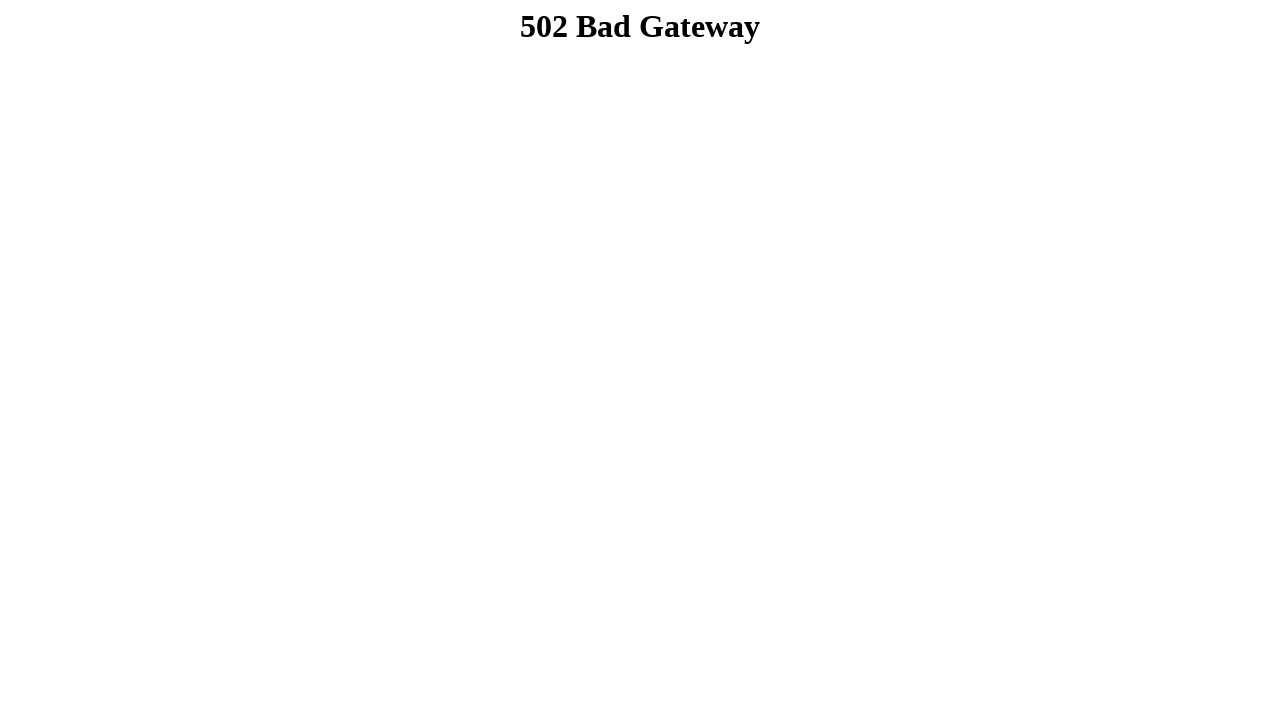

Navigated to radio buttons test page
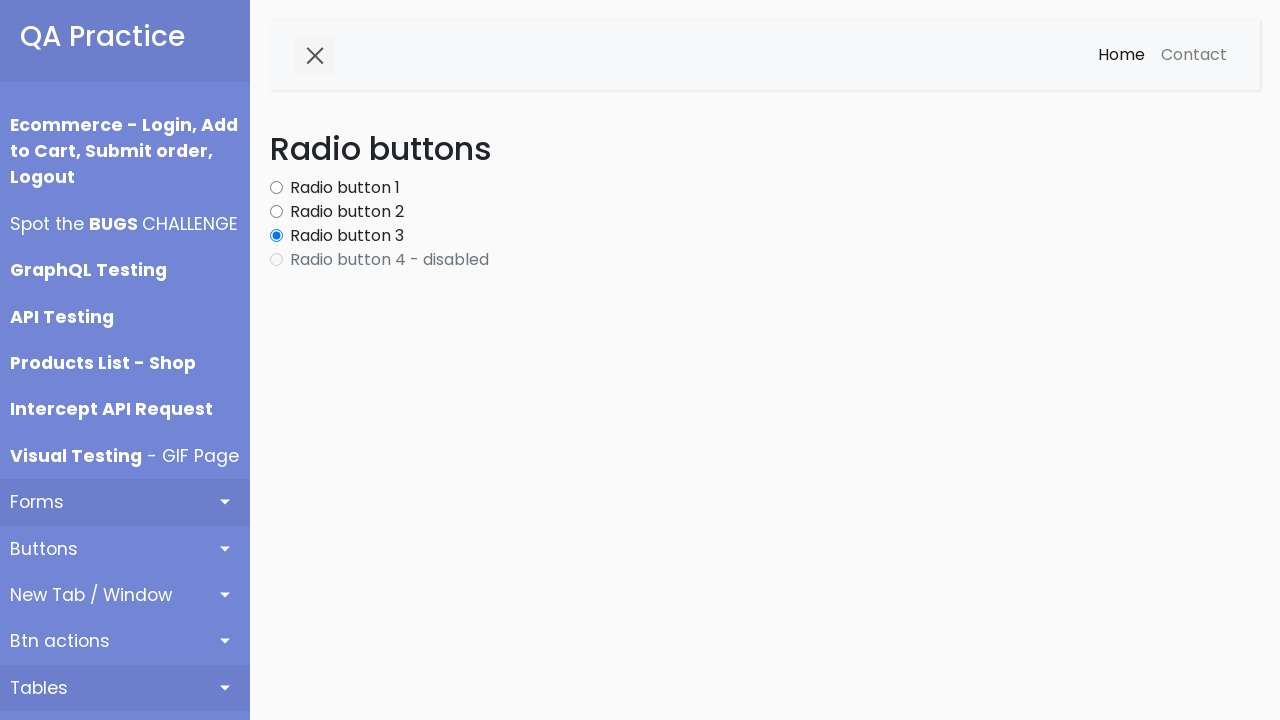

Located all radio button elements
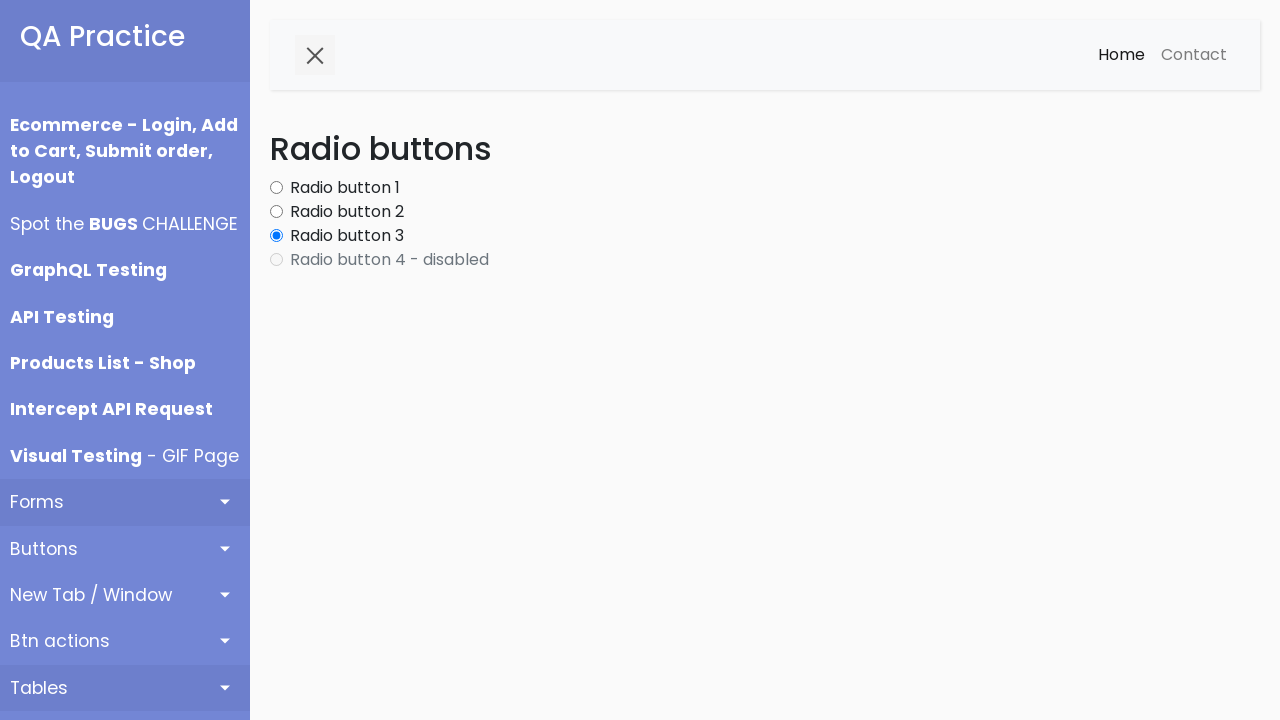

Found 4 radio buttons on the page
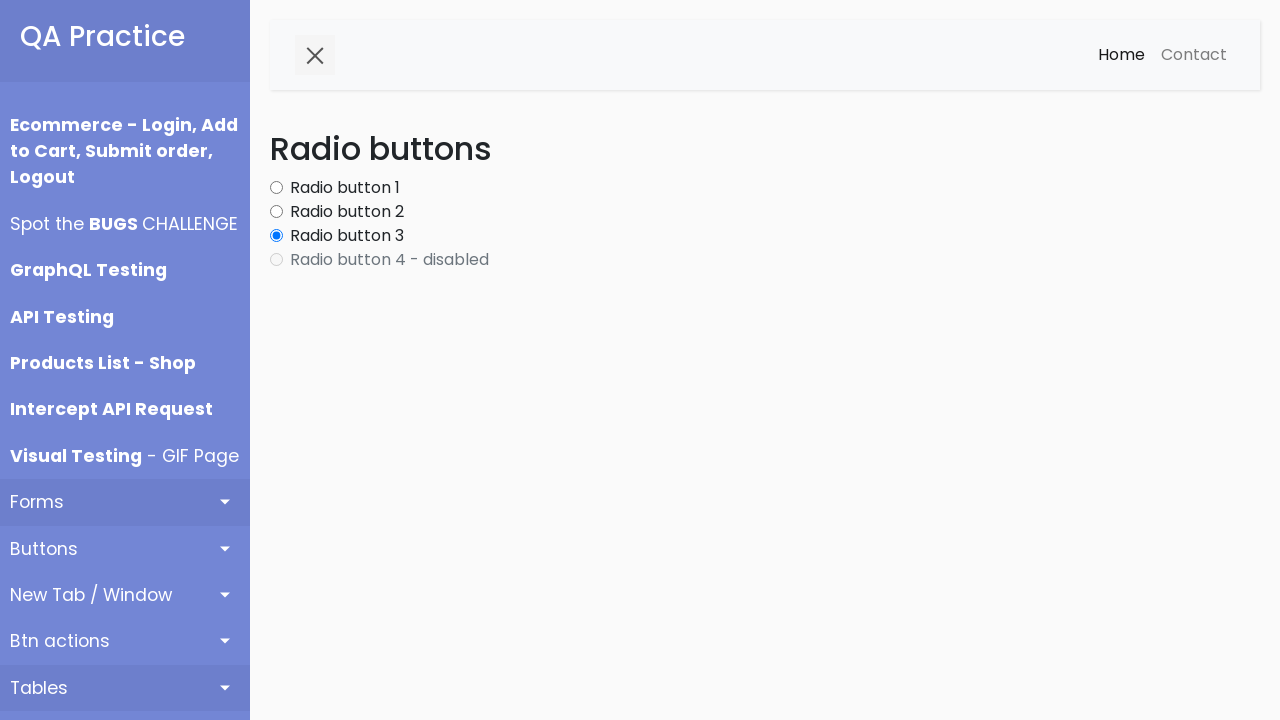

Selected radio button 0 from the list
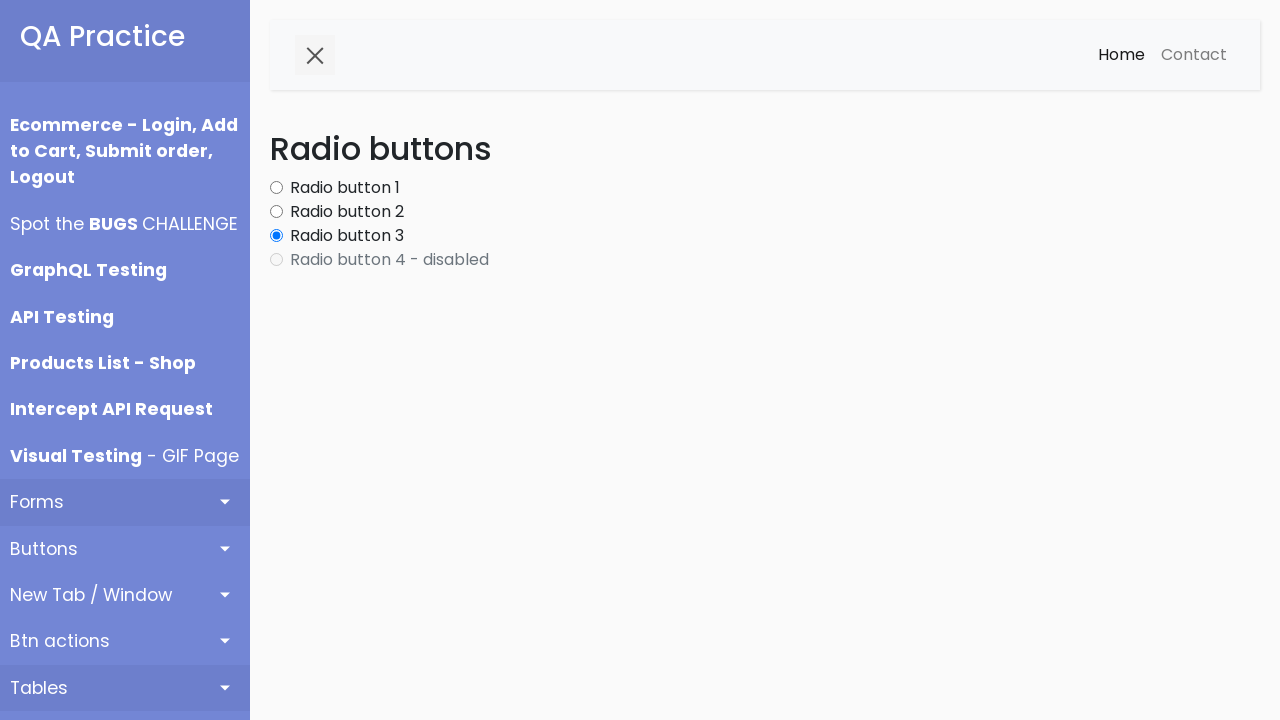

Clicked enabled radio button 0 at (276, 188) on .form-check-input >> nth=0
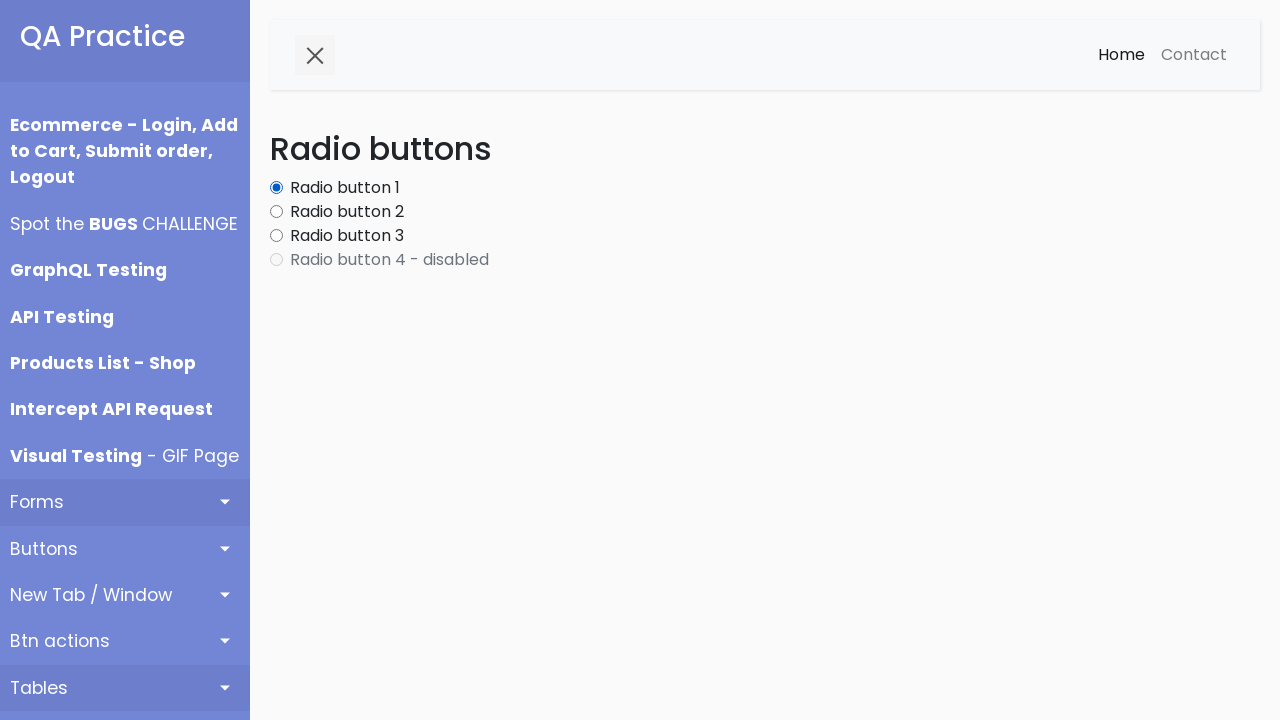

Verified radio button 0 is selected
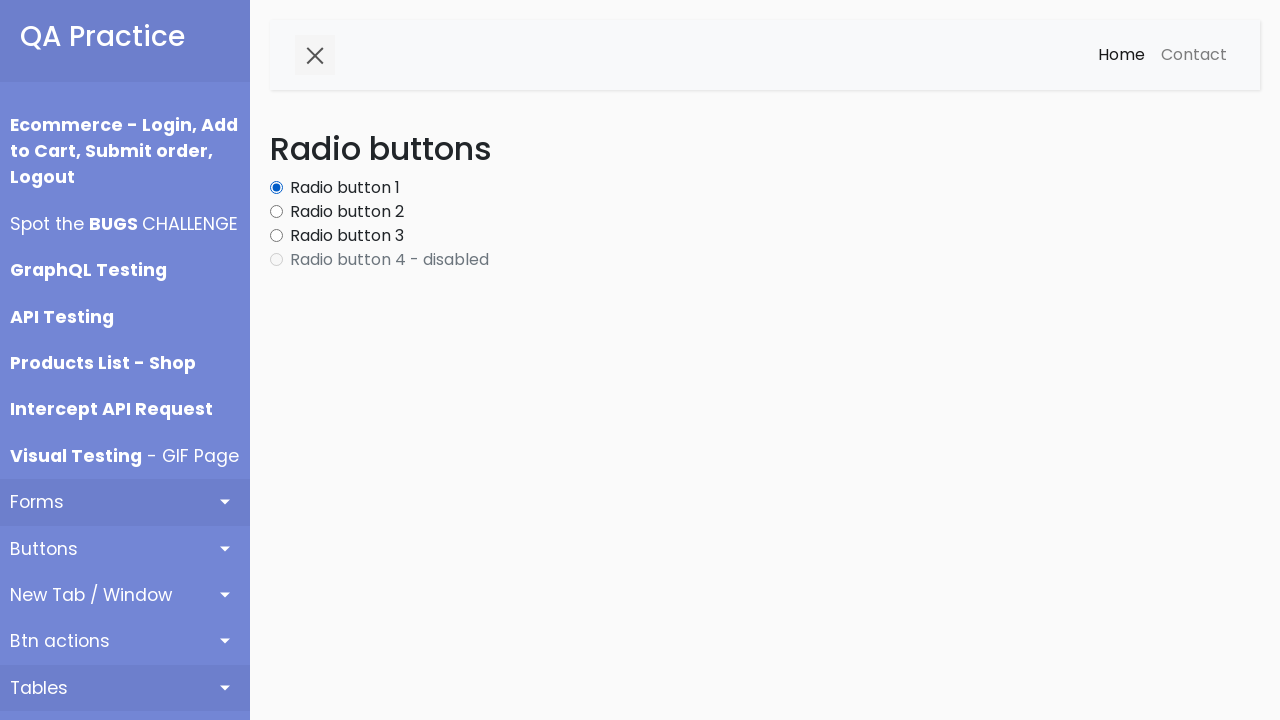

Selected radio button 1 from the list
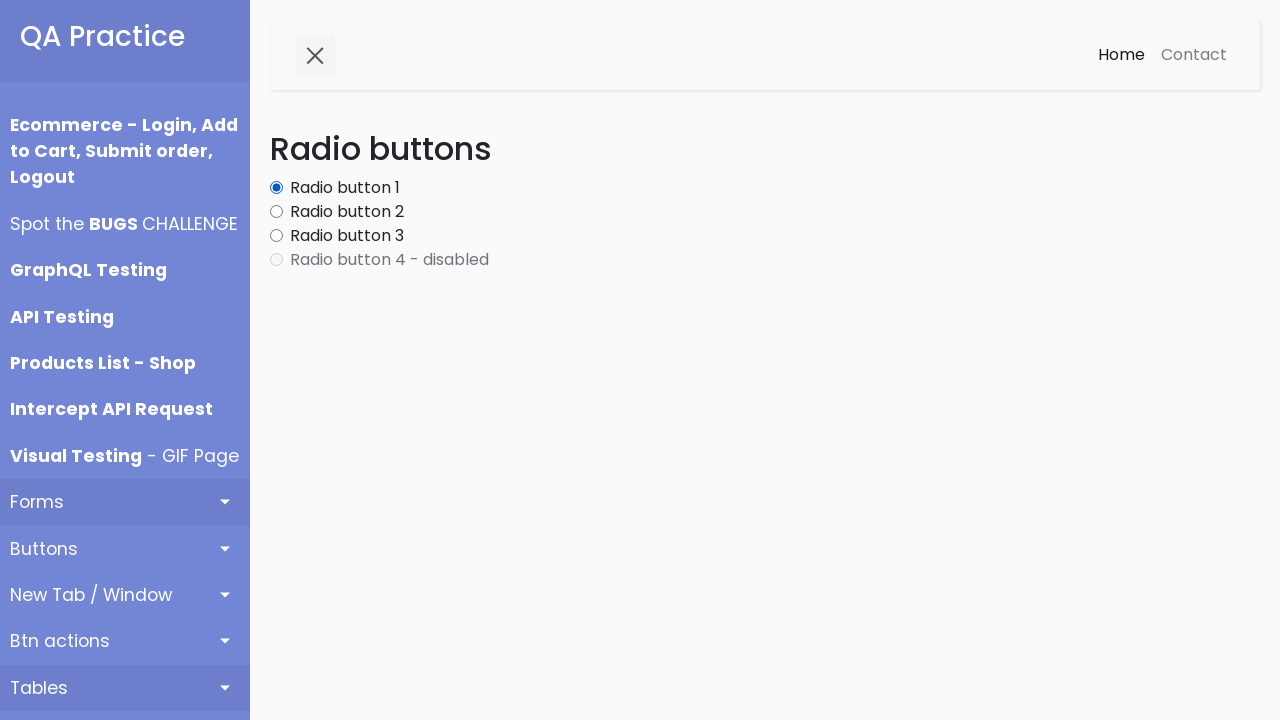

Clicked enabled radio button 1 at (276, 212) on .form-check-input >> nth=1
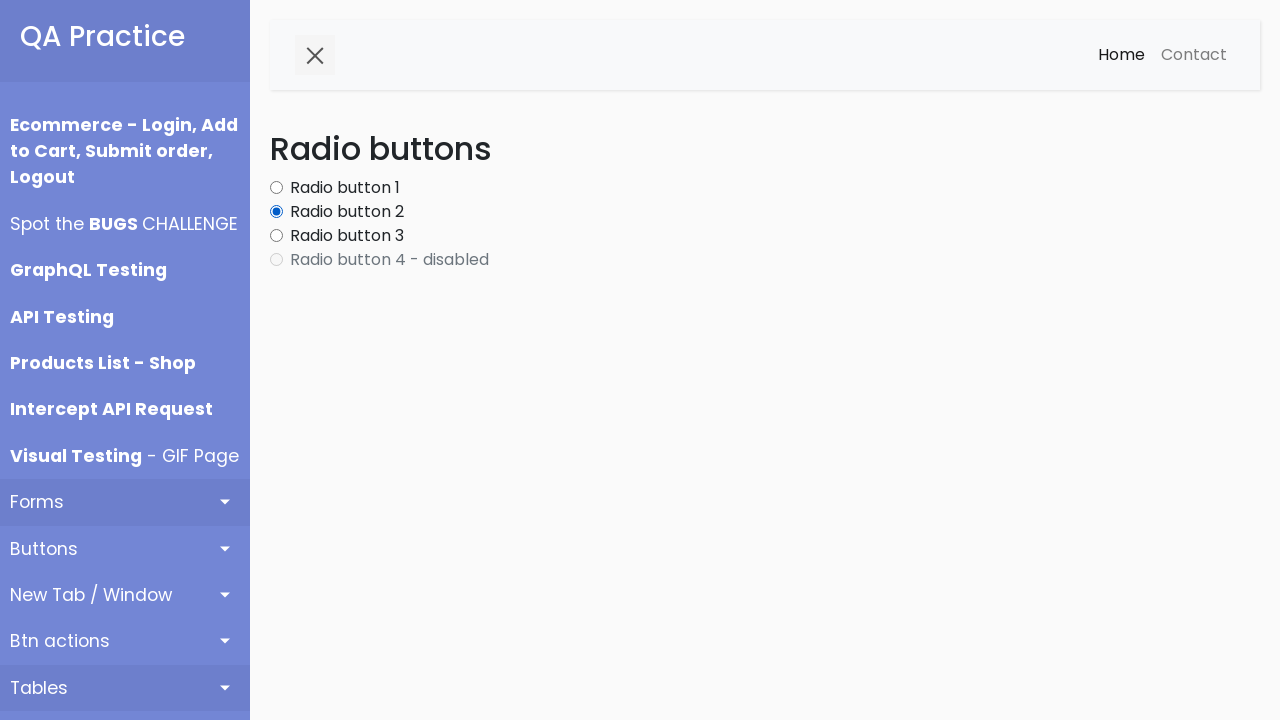

Verified radio button 1 is selected
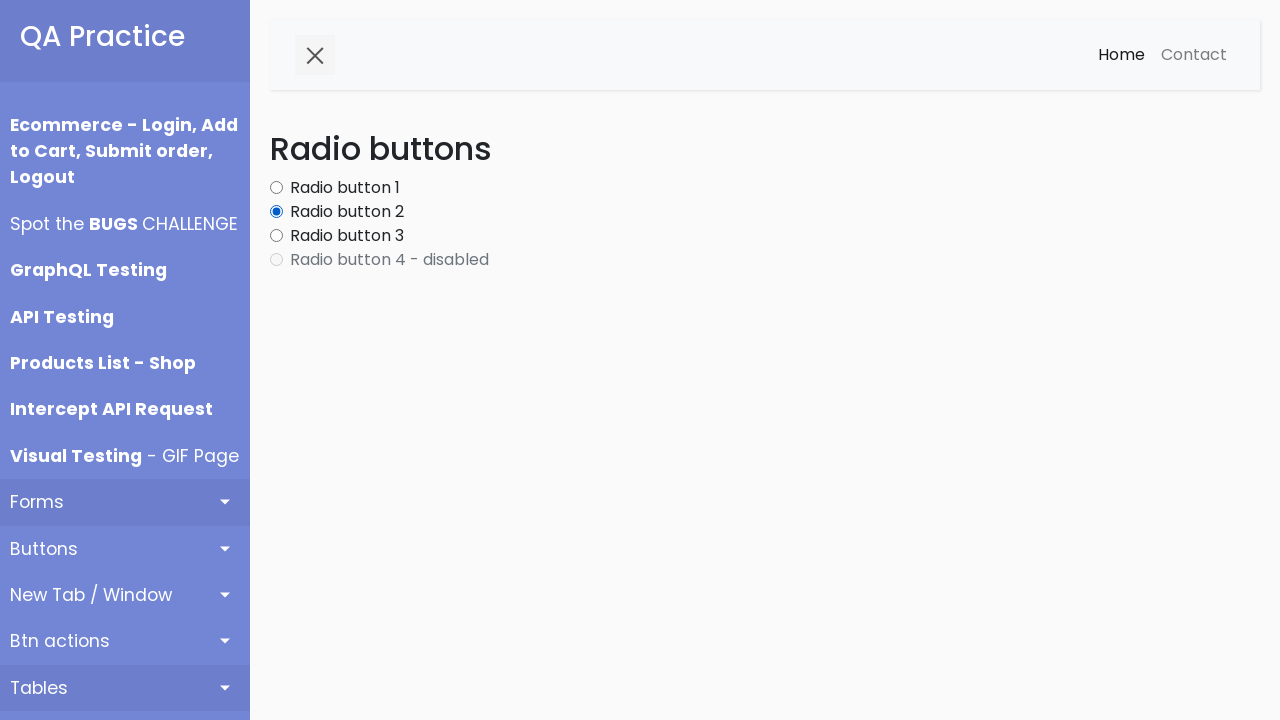

Selected radio button 2 from the list
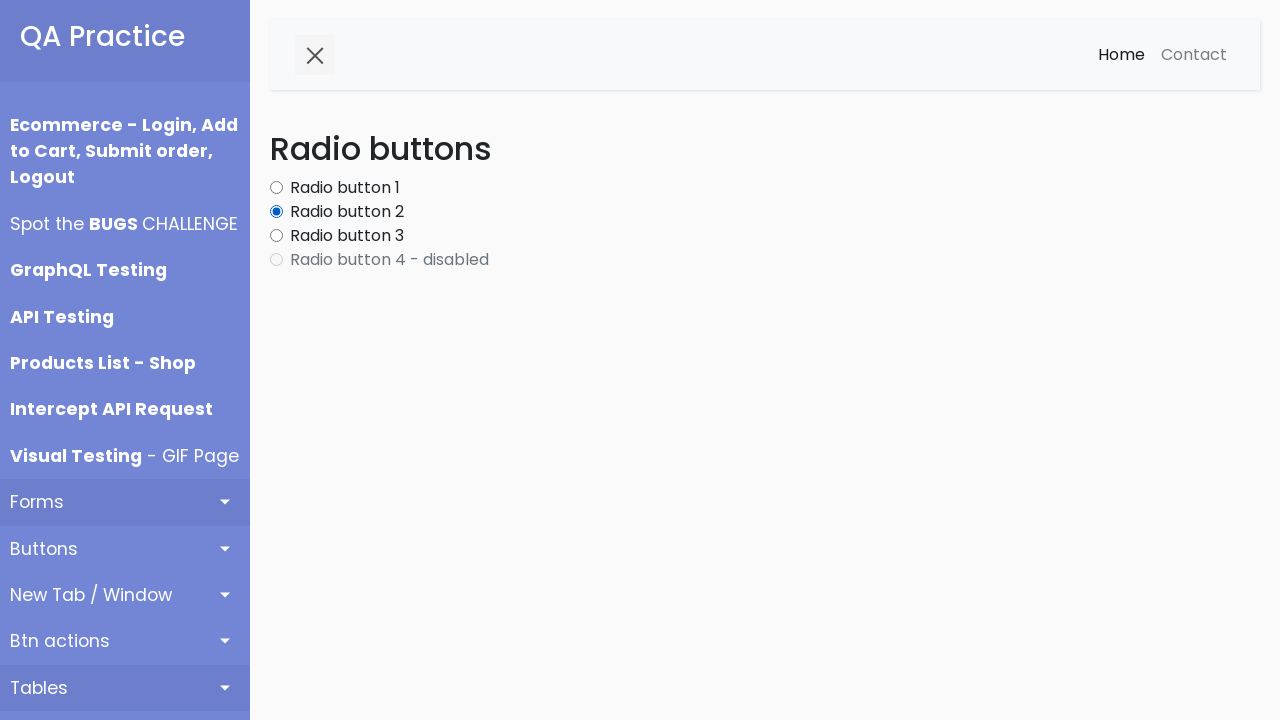

Clicked enabled radio button 2 at (276, 236) on .form-check-input >> nth=2
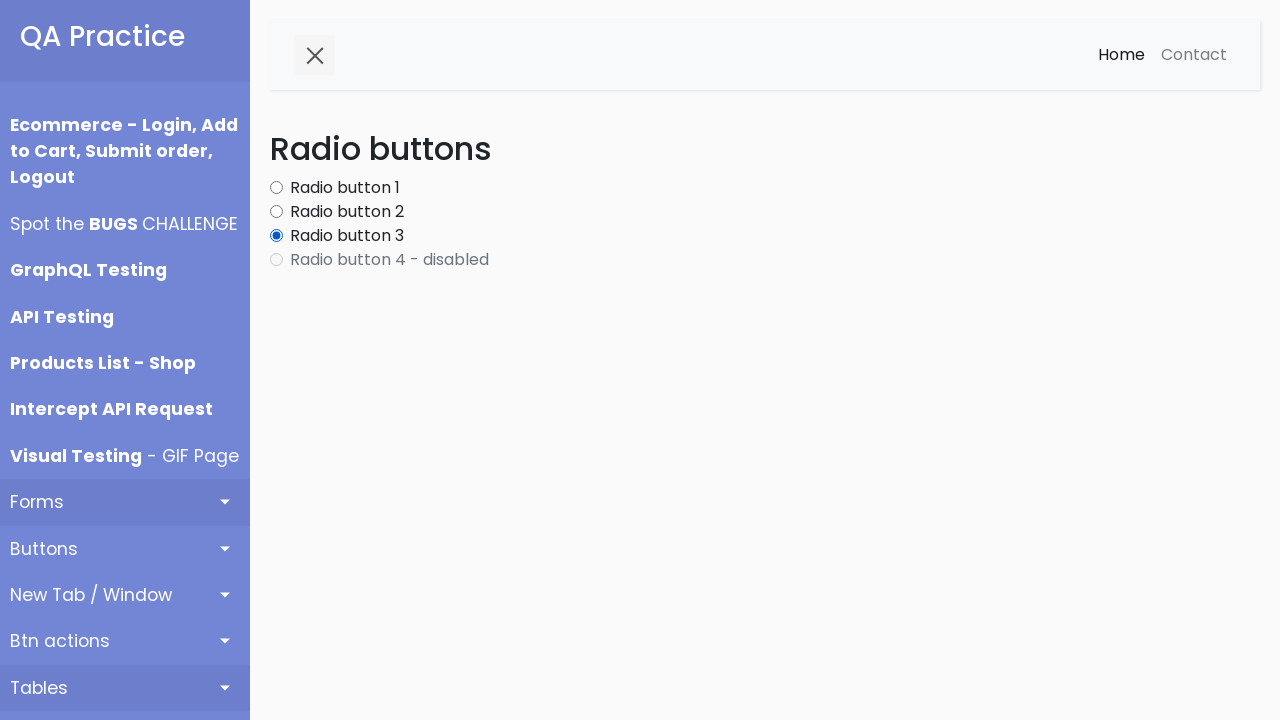

Verified radio button 2 is selected
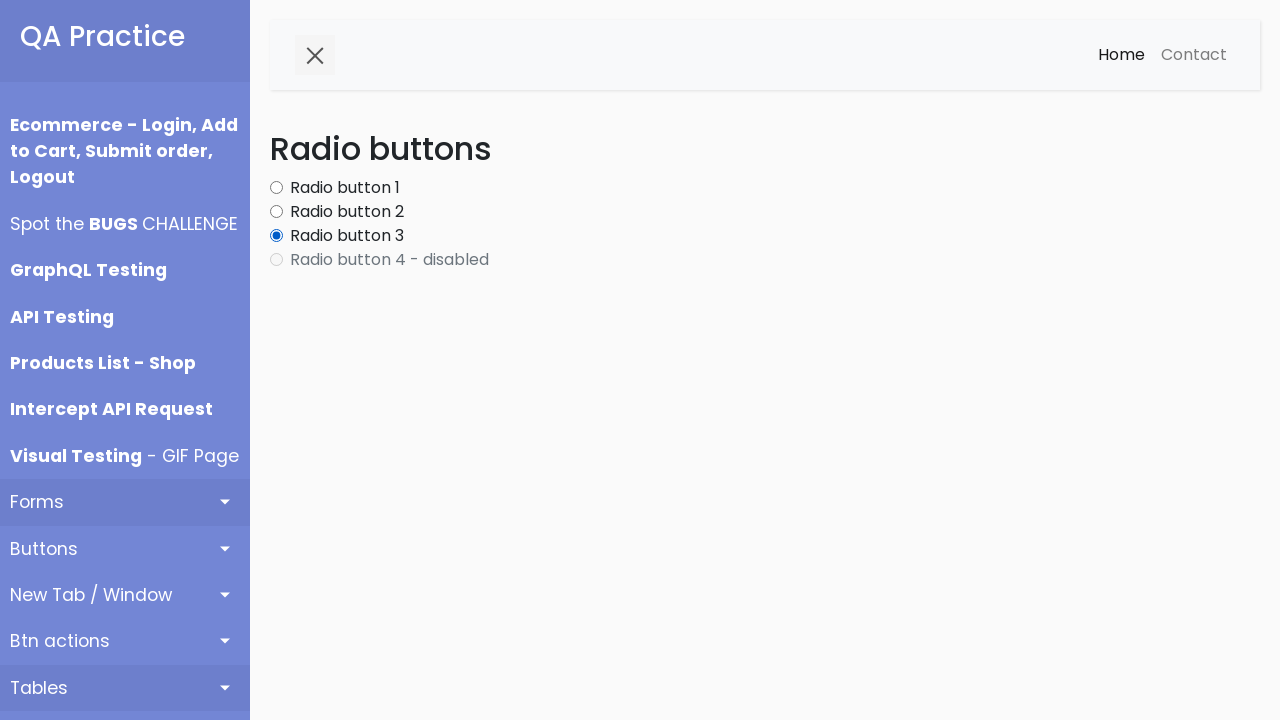

Selected radio button 3 from the list
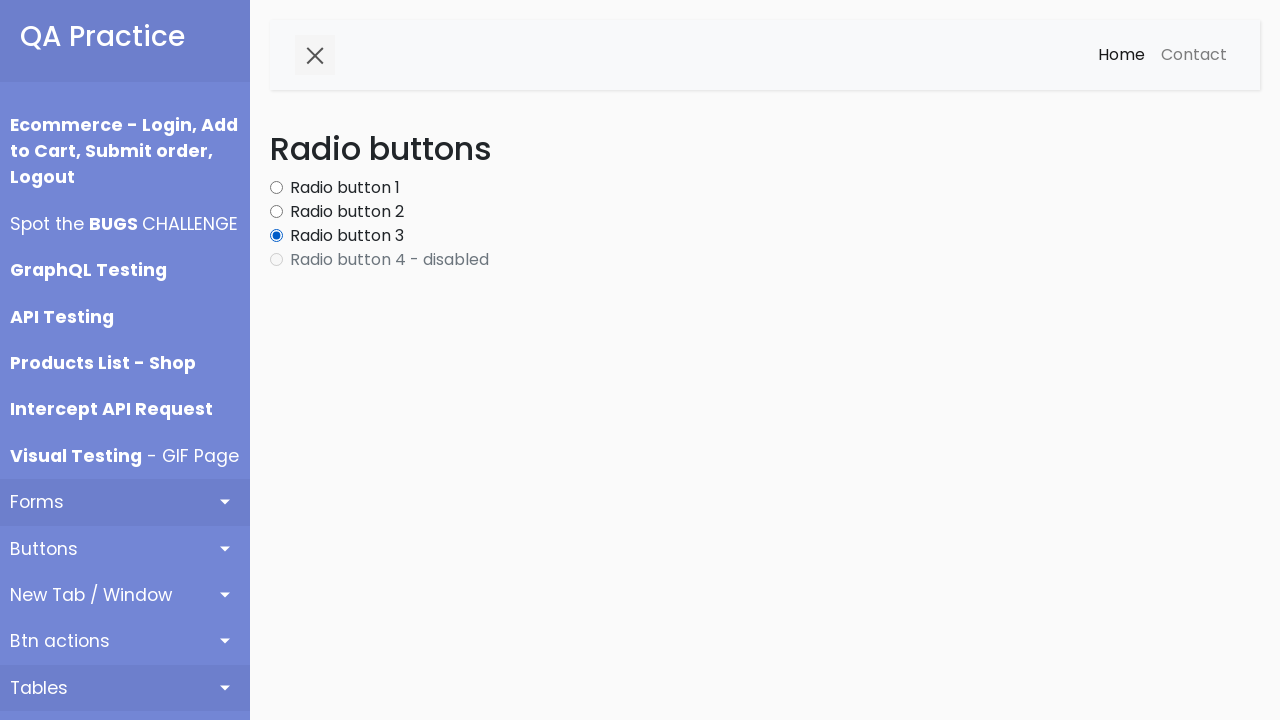

Radio button 3 is disabled and skipped
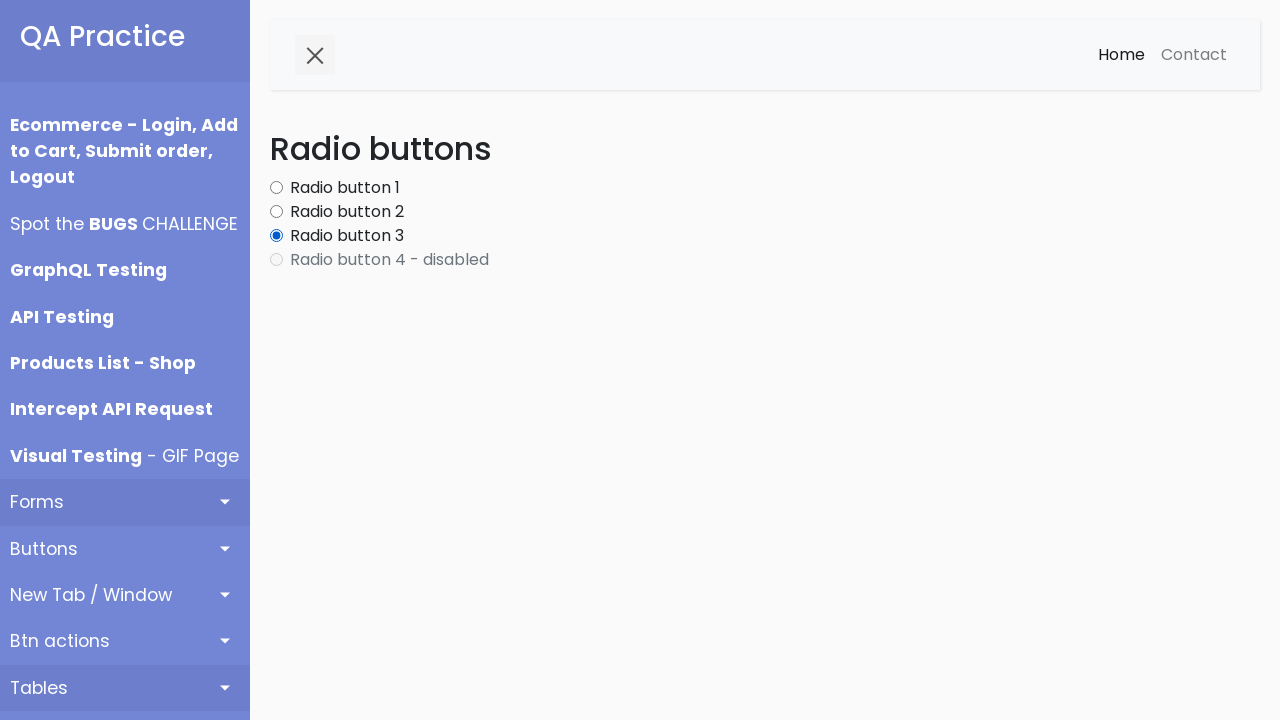

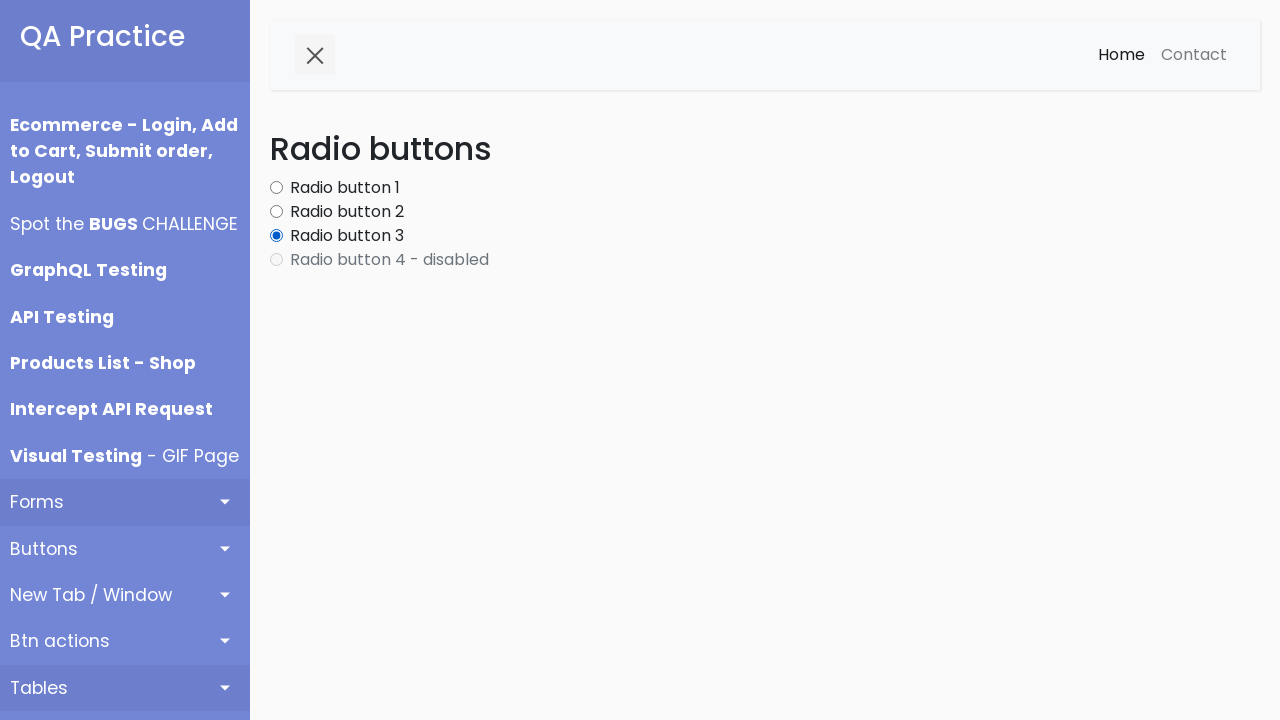